Navigates to W3Schools CSS Grid tutorial page and waits for the page content to load, demonstrating basic page navigation.

Starting URL: https://www.w3schools.com/css/tryit.asp?filename=trycss_grid

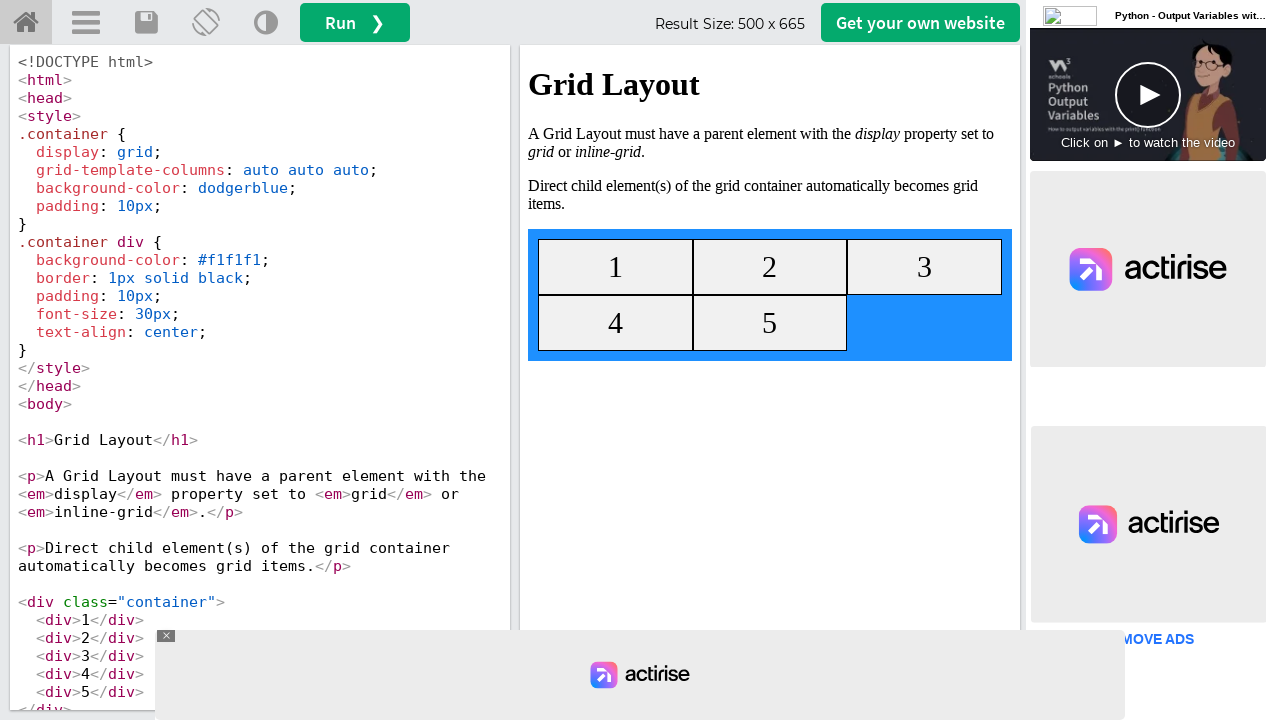

Navigated to W3Schools CSS Grid tutorial page
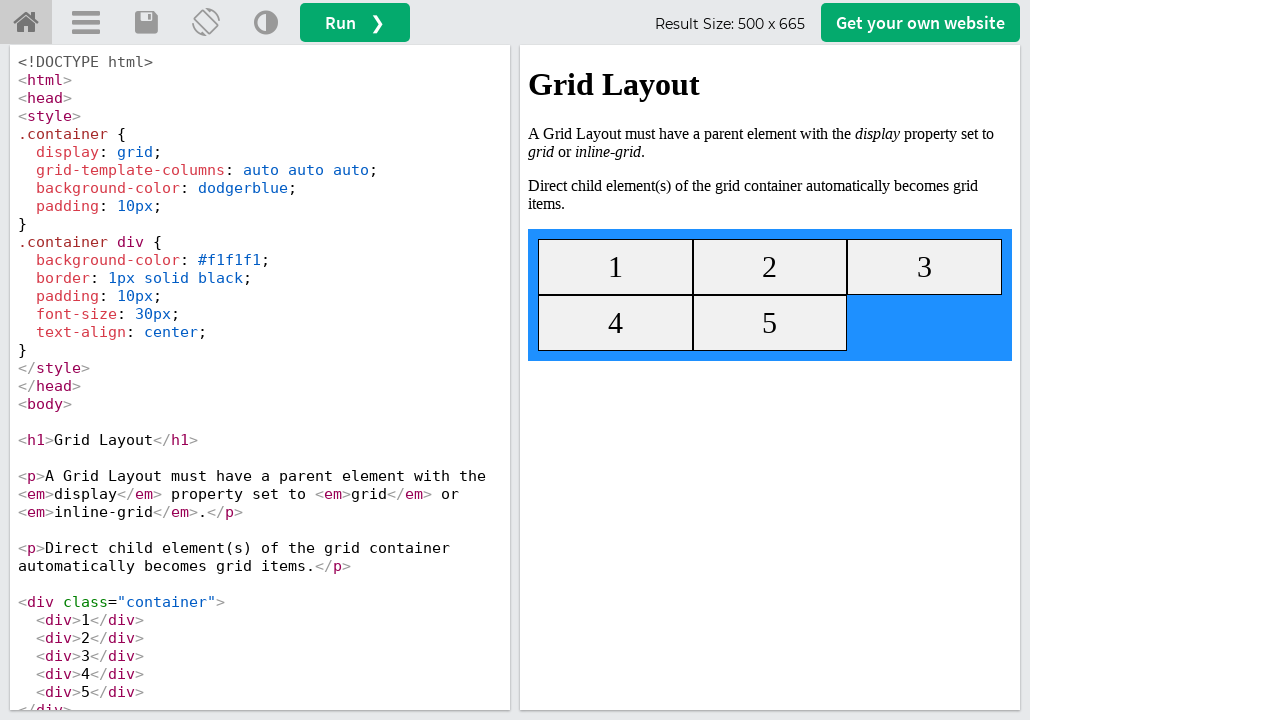

Page reached networkidle load state
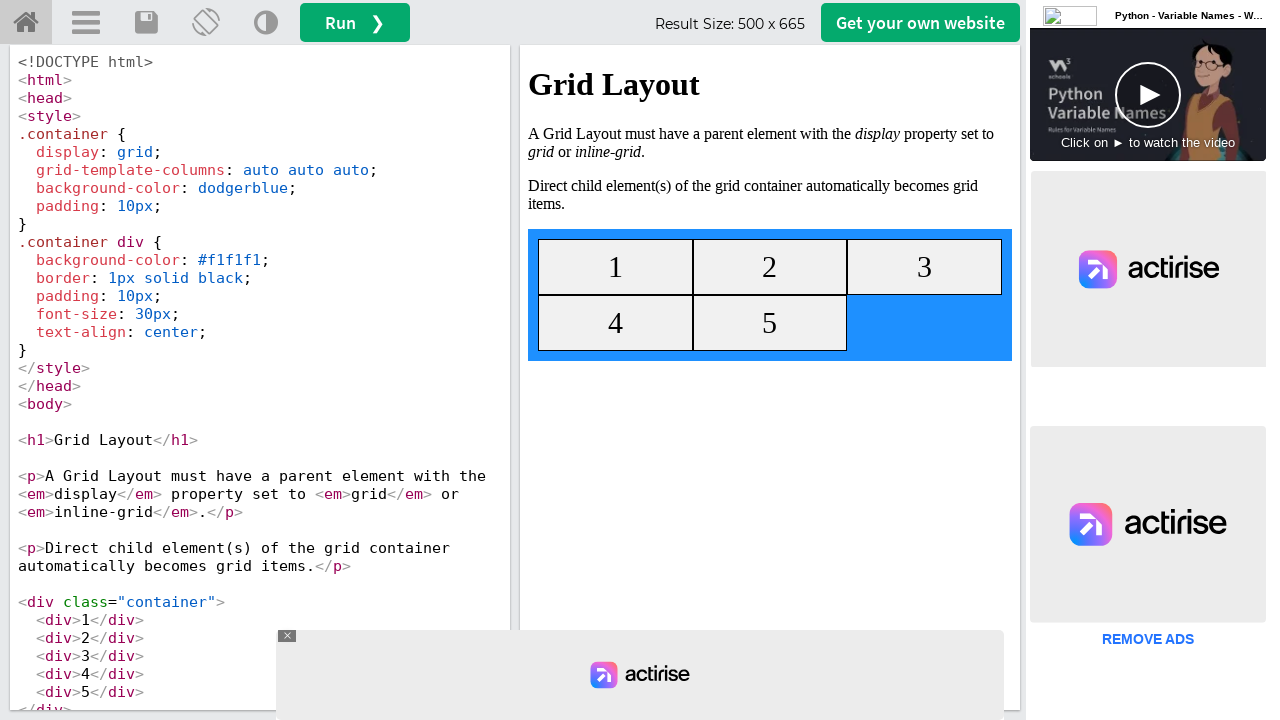

CSS Grid iframe result element loaded and visible
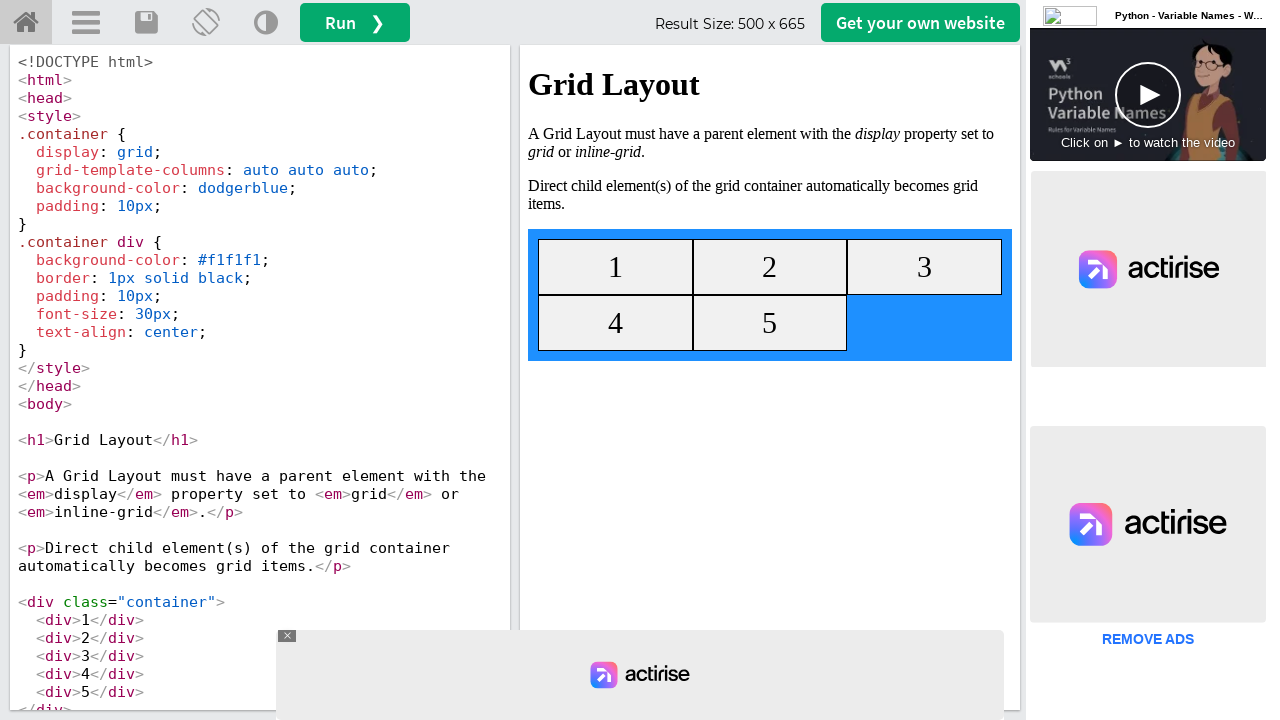

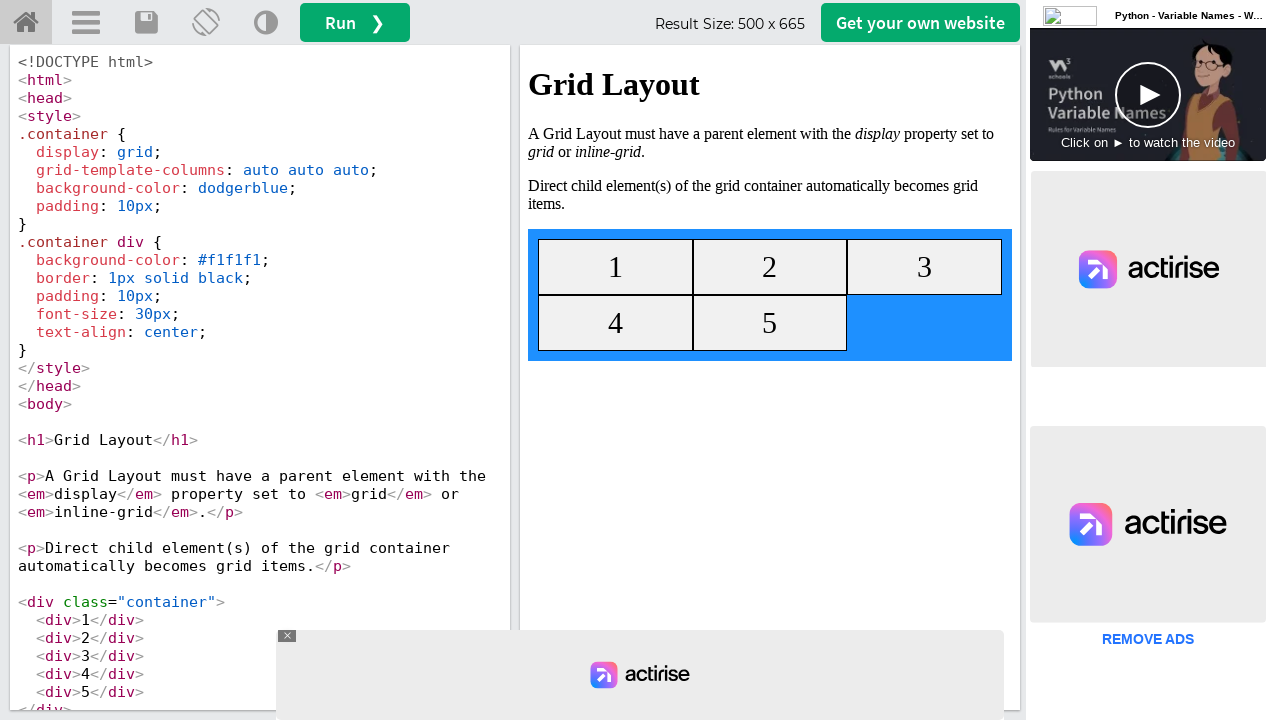